Tests right-click context menu functionality by right-clicking on a designated area, handling the resulting alert, then clicking a link to navigate to a new tab and verifying the page content.

Starting URL: https://the-internet.herokuapp.com/context_menu

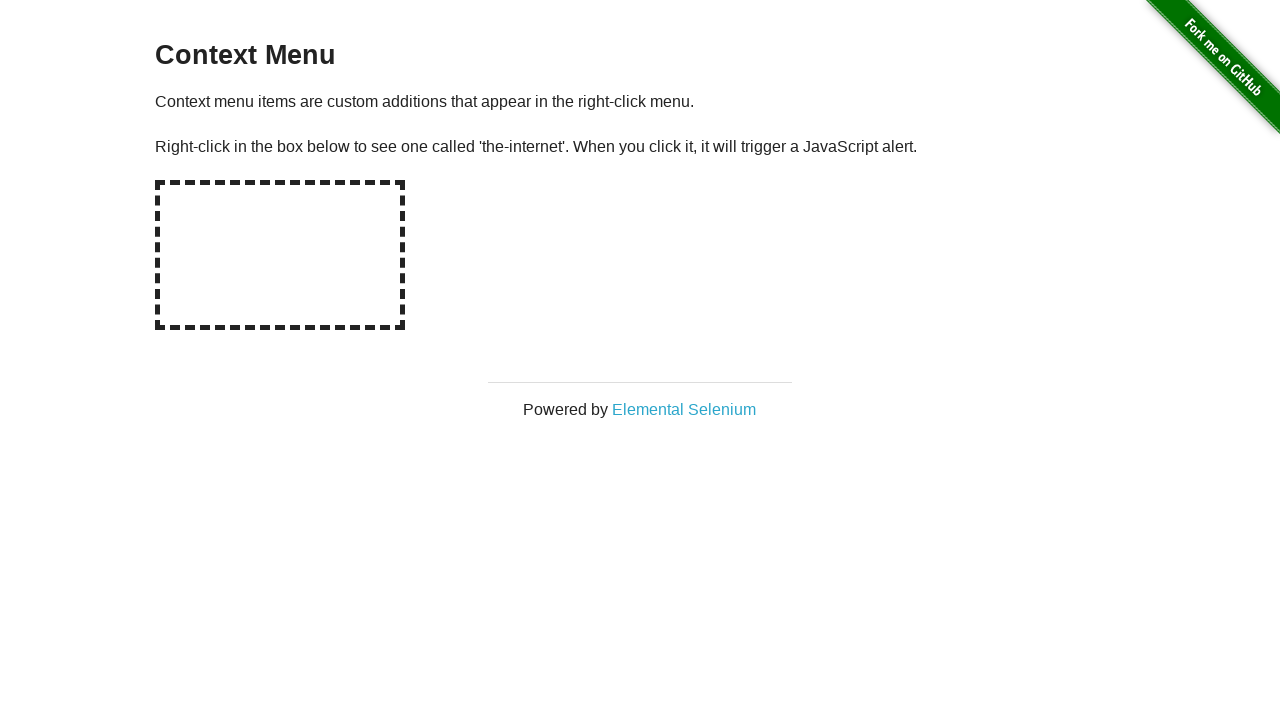

Right-clicked on hot-spot area to open context menu at (280, 255) on #hot-spot
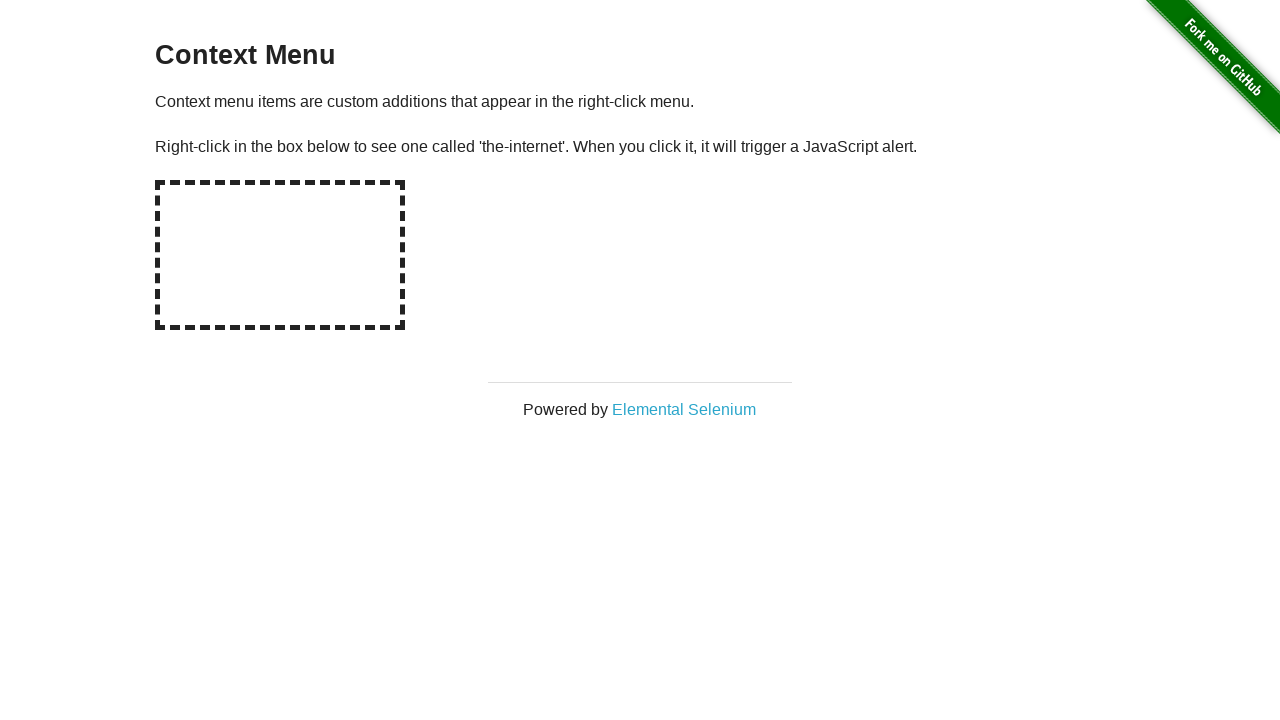

Set up dialog handler to accept alerts
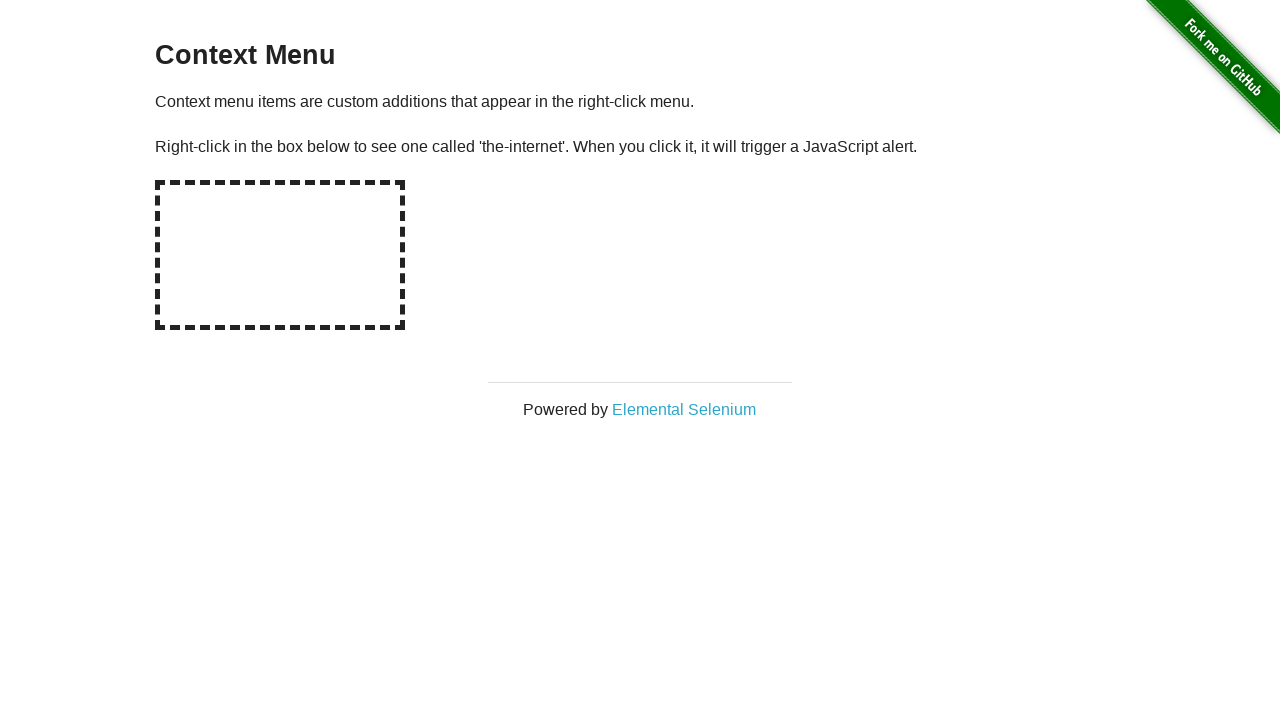

Waited for alert to be processed
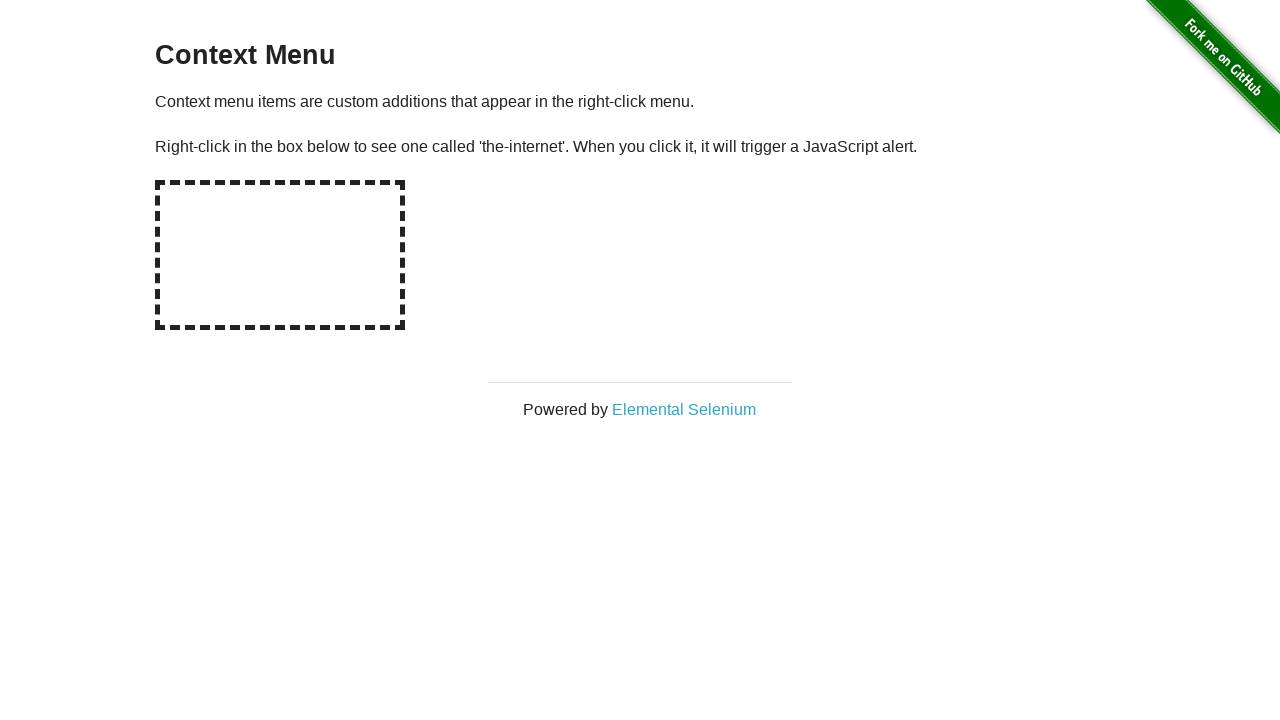

Clicked on Elemental Selenium link to open in new tab at (684, 409) on text=Elemental Selenium
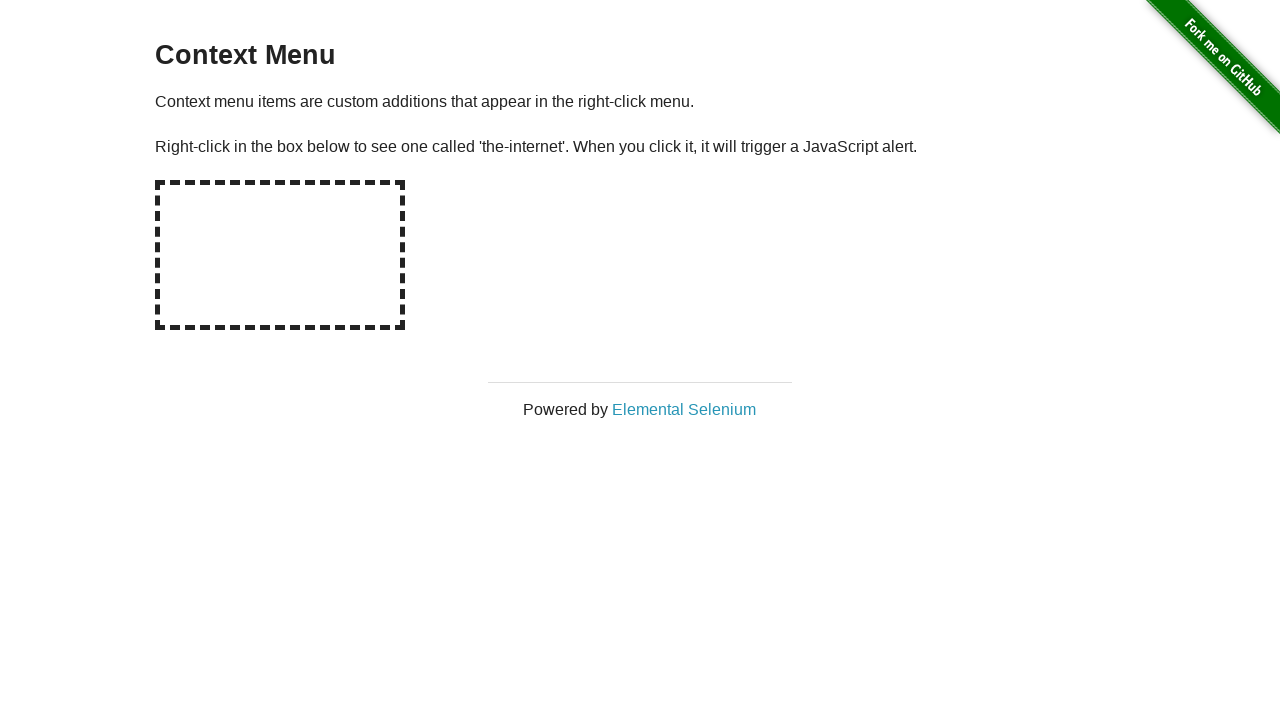

Switched to new tab and waited for page to load
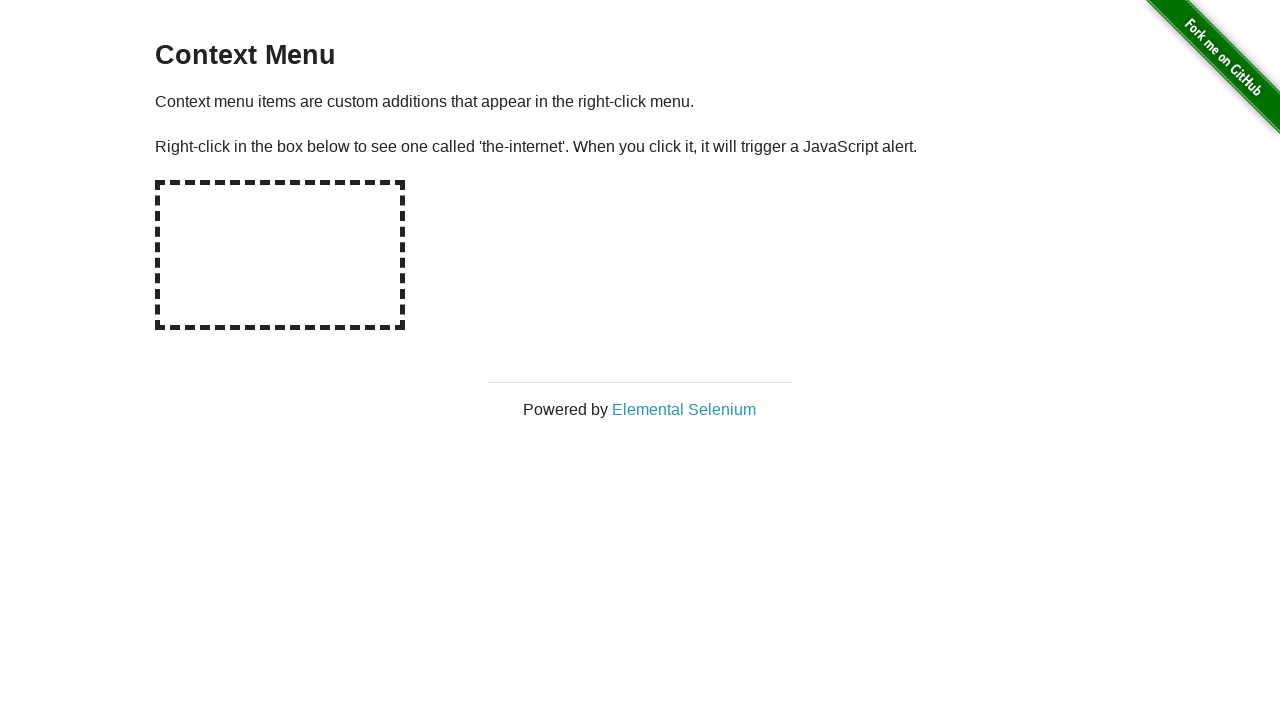

Retrieved h1 text content from new page
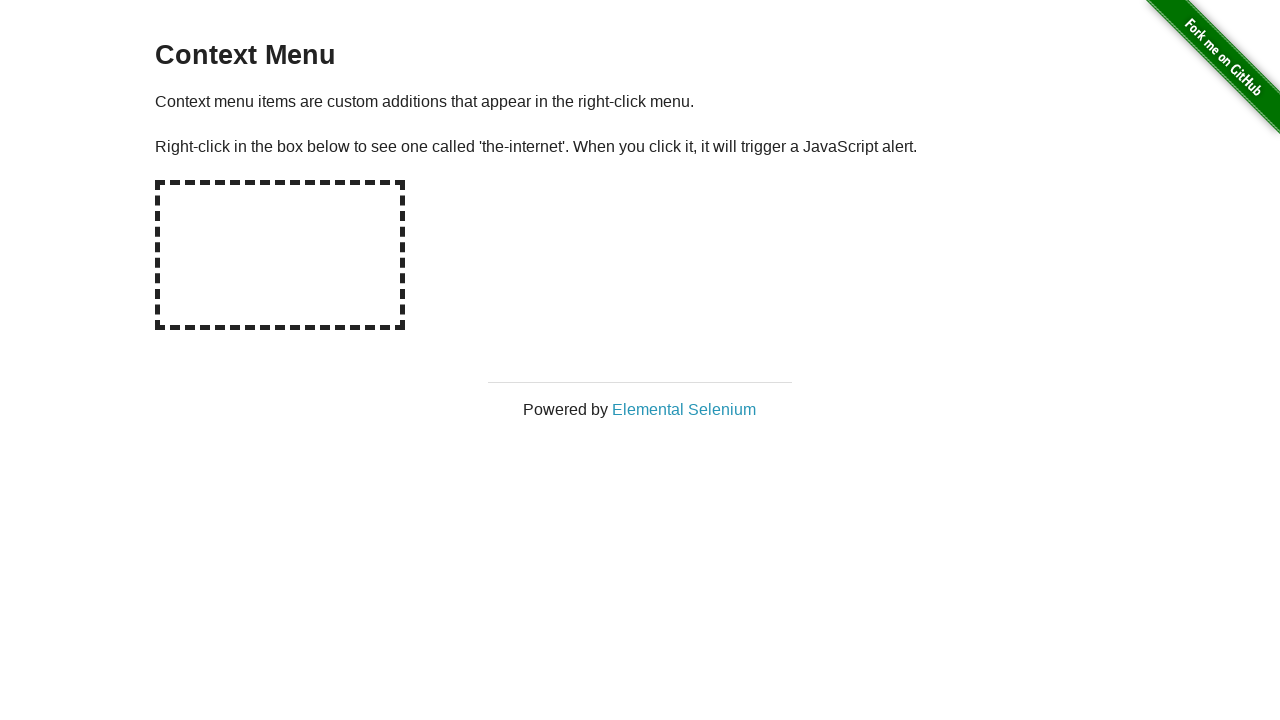

Verified that h1 contains 'Elemental Selenium'
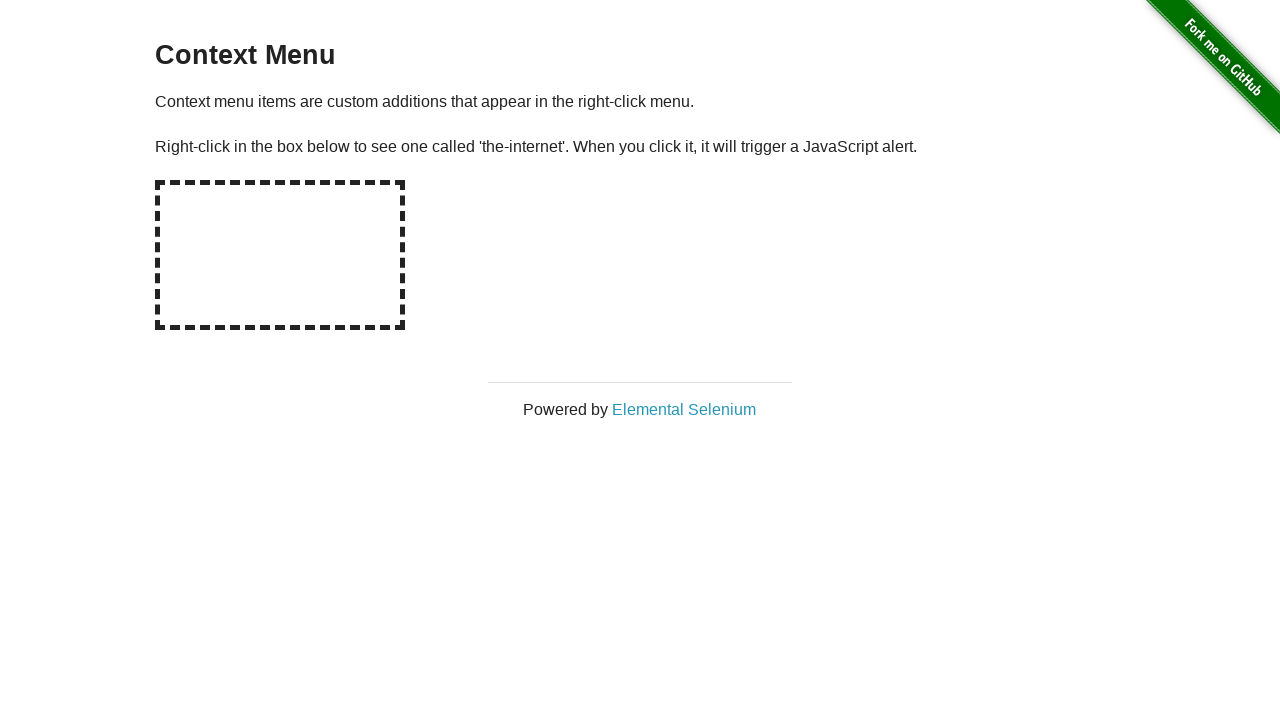

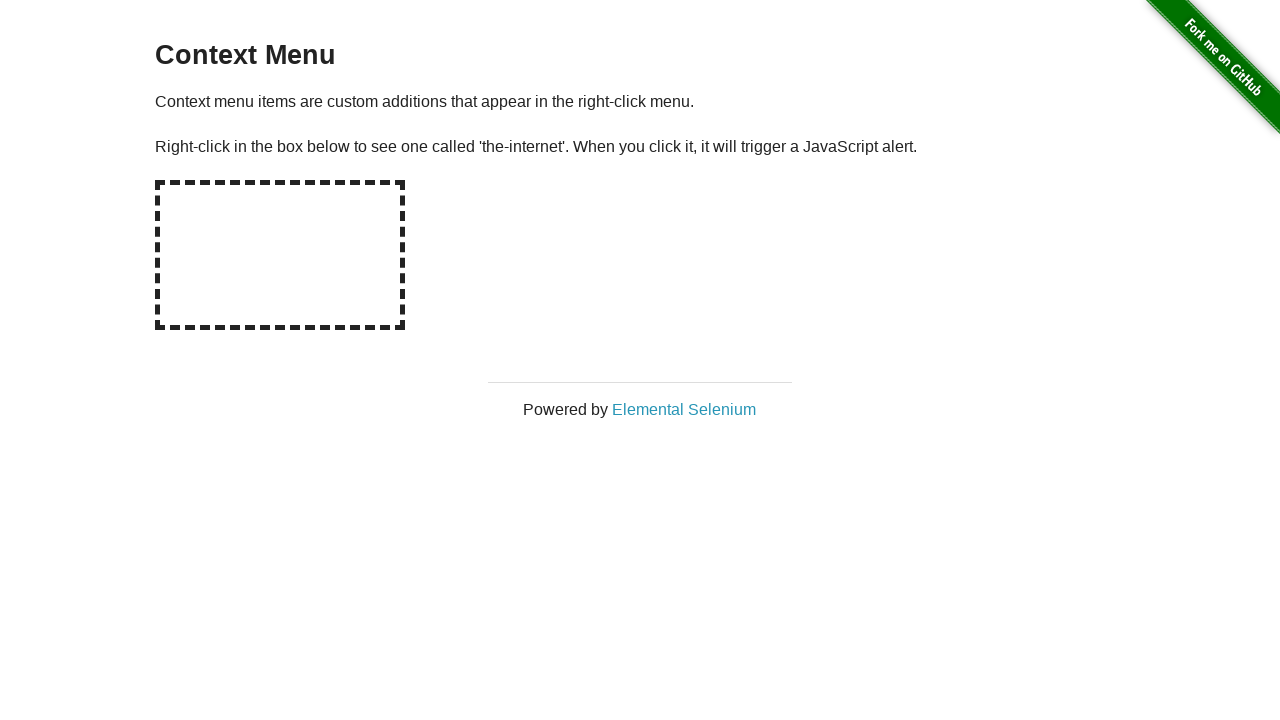